Tests login form validation when no username or password is provided, verifying the error message

Starting URL: https://www.saucedemo.com/

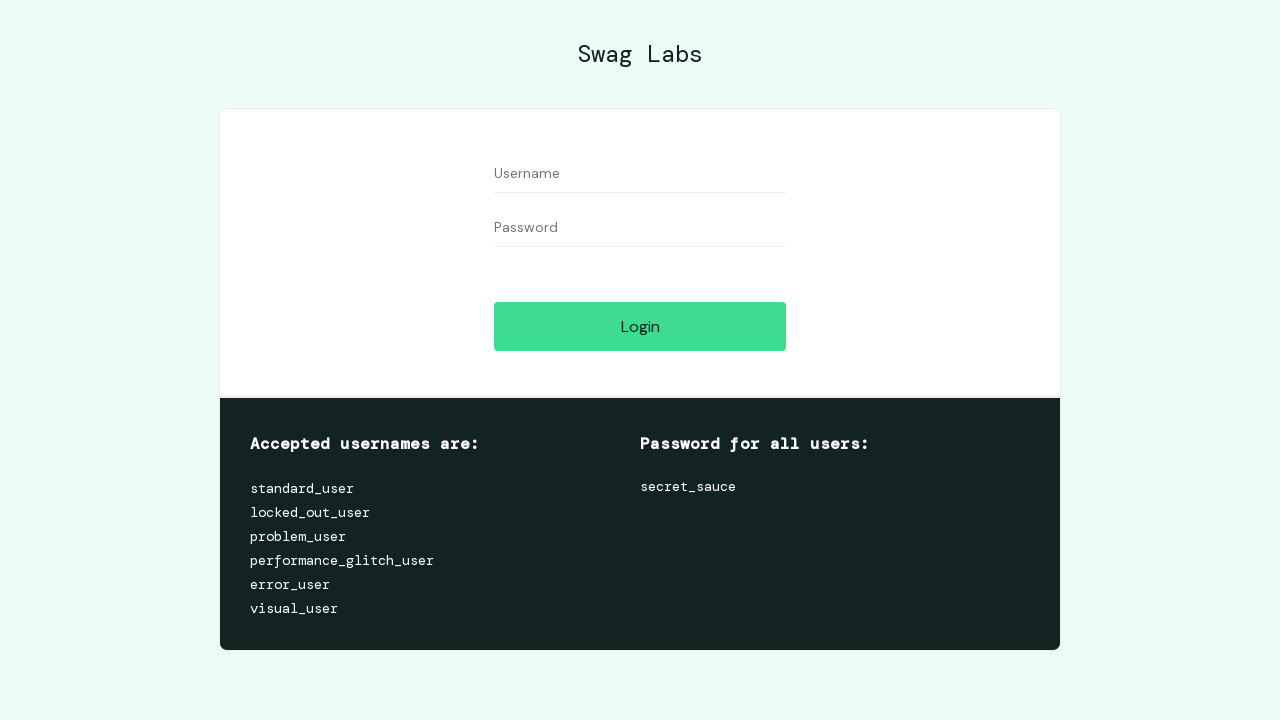

Clicked login button without entering username or password at (640, 326) on #login-button
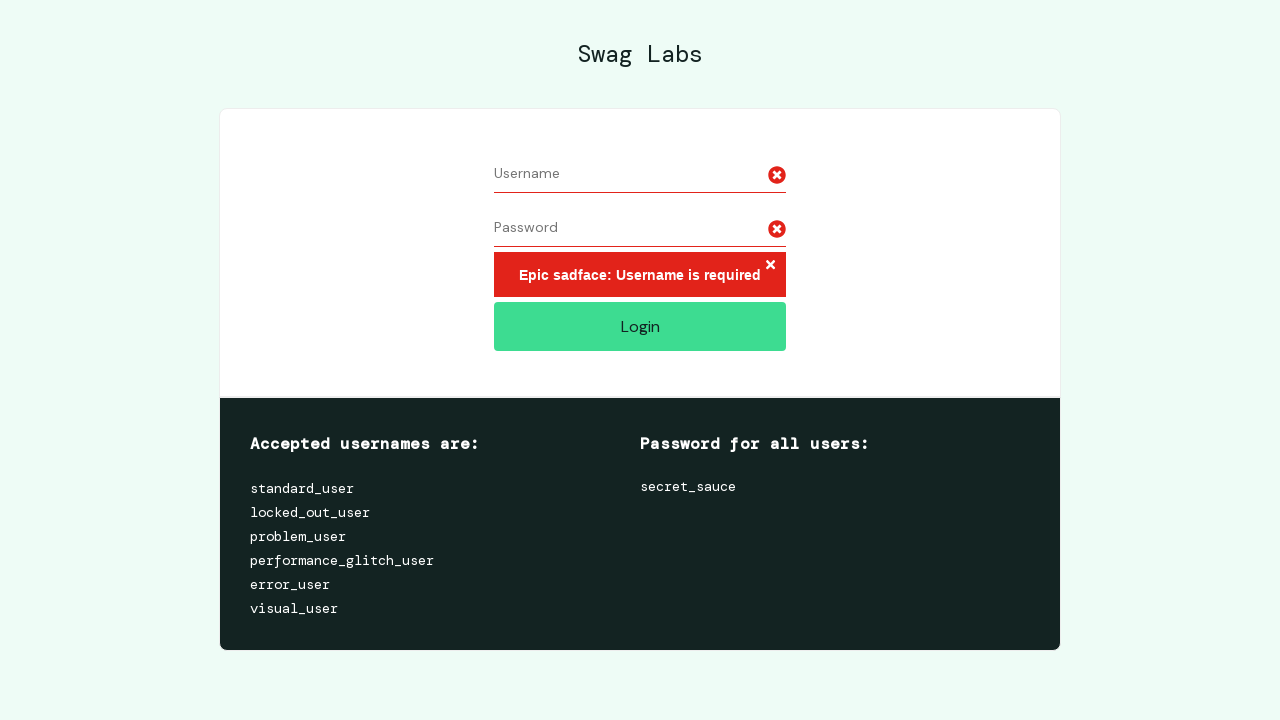

Error message appeared after attempting login with no credentials
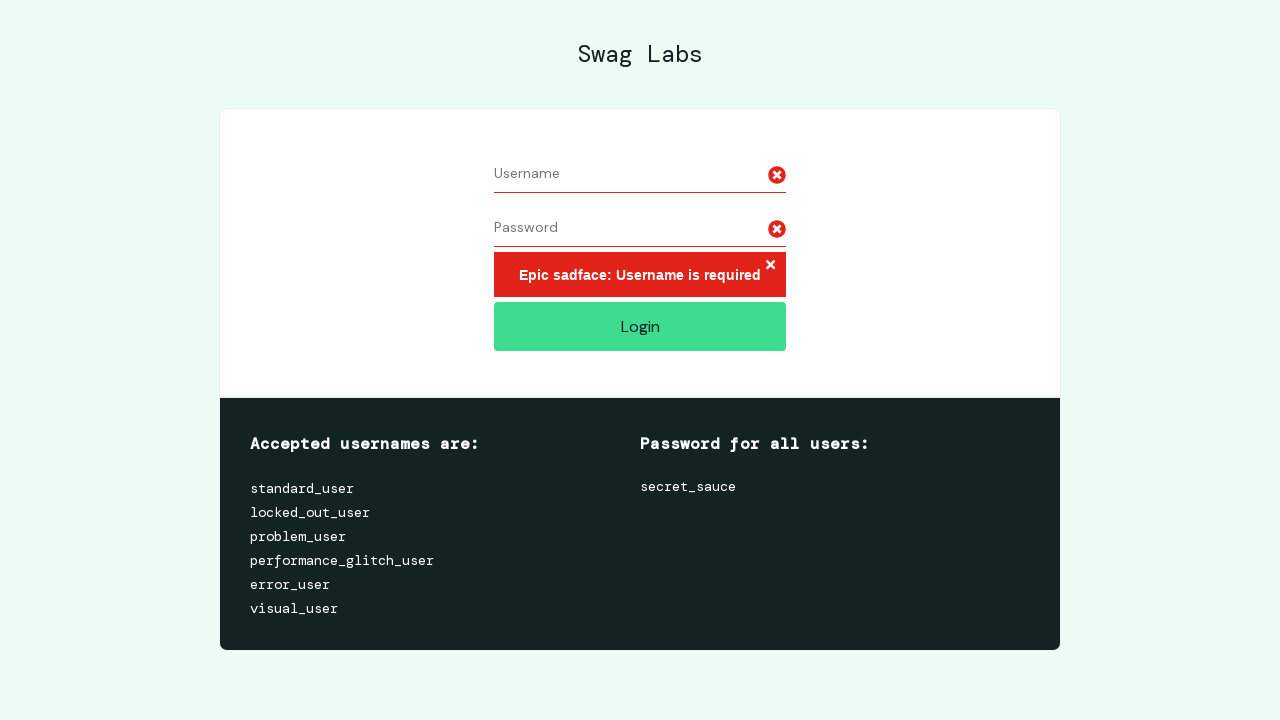

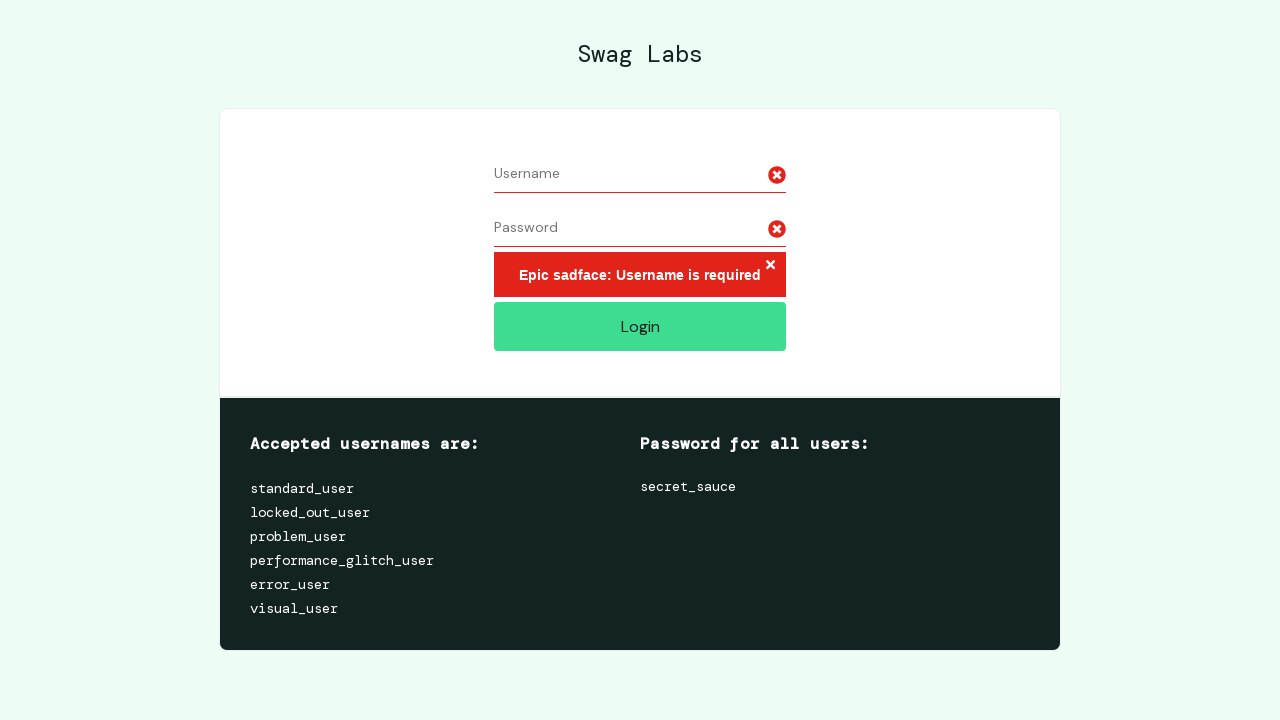